Waits for the Get Started button to be displayed on the page

Starting URL: https://webdriver.io

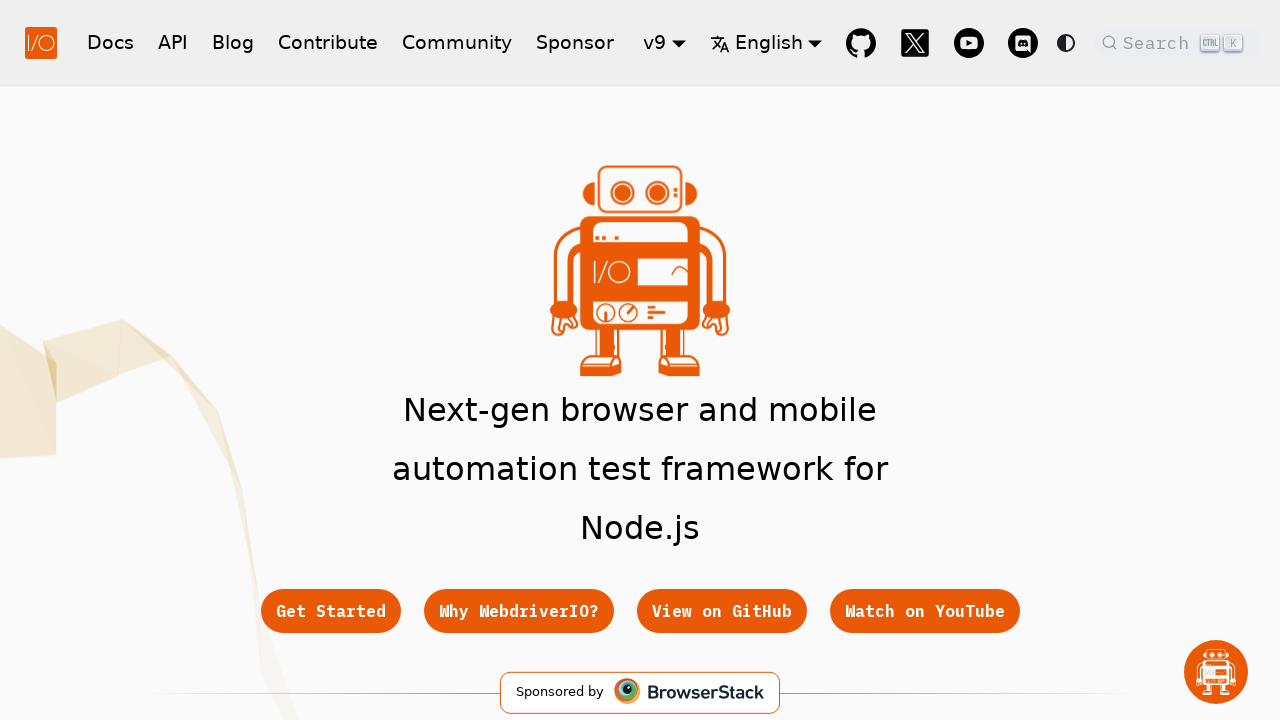

Waited for Get Started button to be displayed on webdriver.io homepage
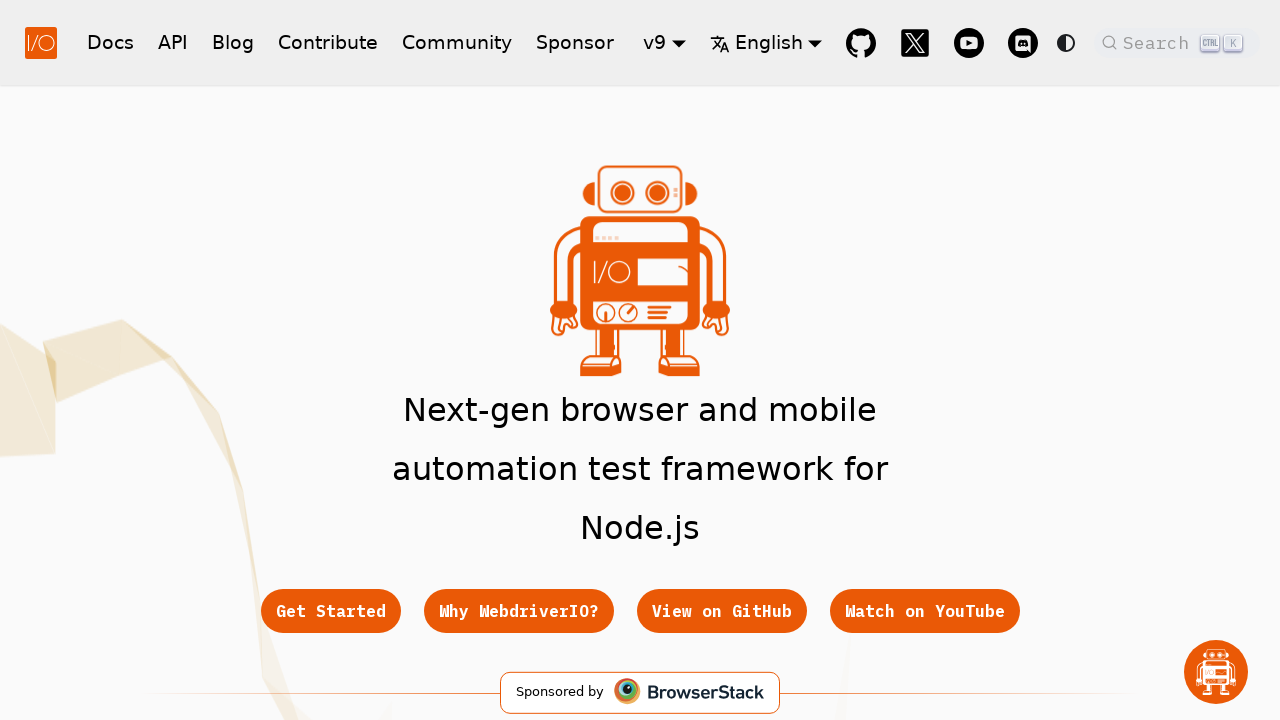

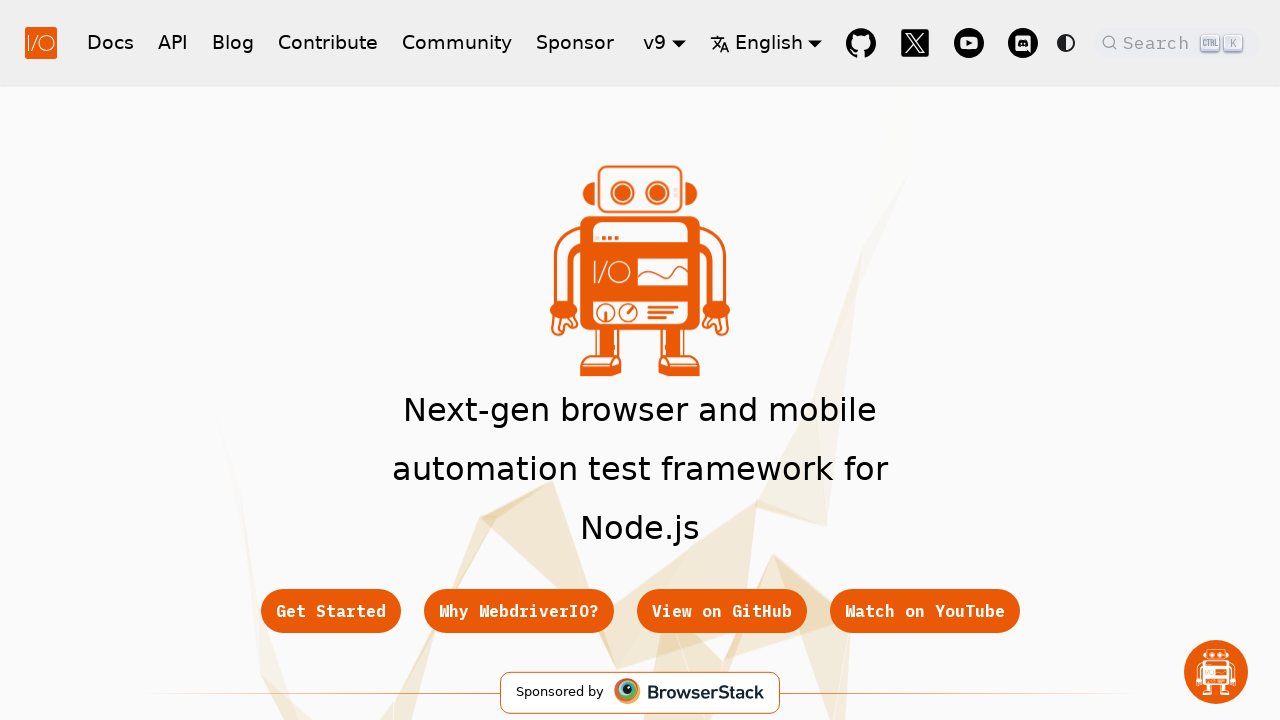